Tests round-trip flight selection functionality by clicking the round-trip radio button and verifying that the return date field becomes enabled

Starting URL: https://rahulshettyacademy.com/dropdownsPractise/

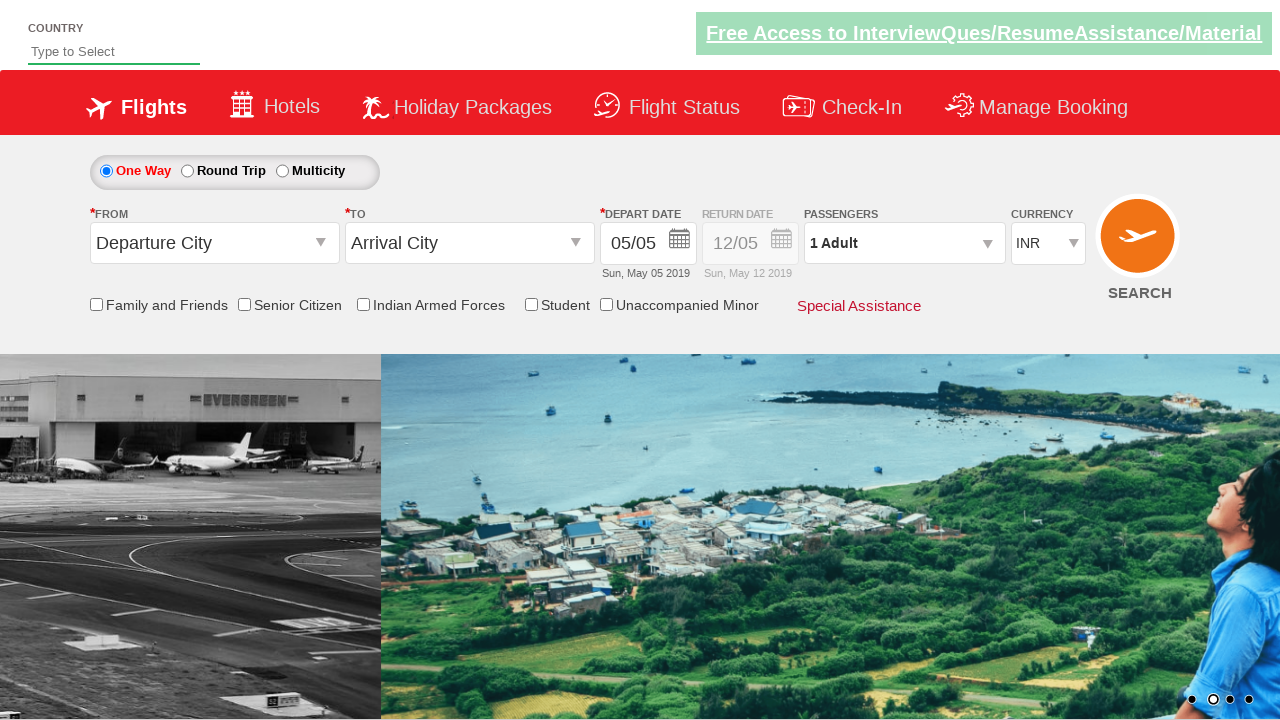

Checked if return date field is initially enabled (one-way trip is default)
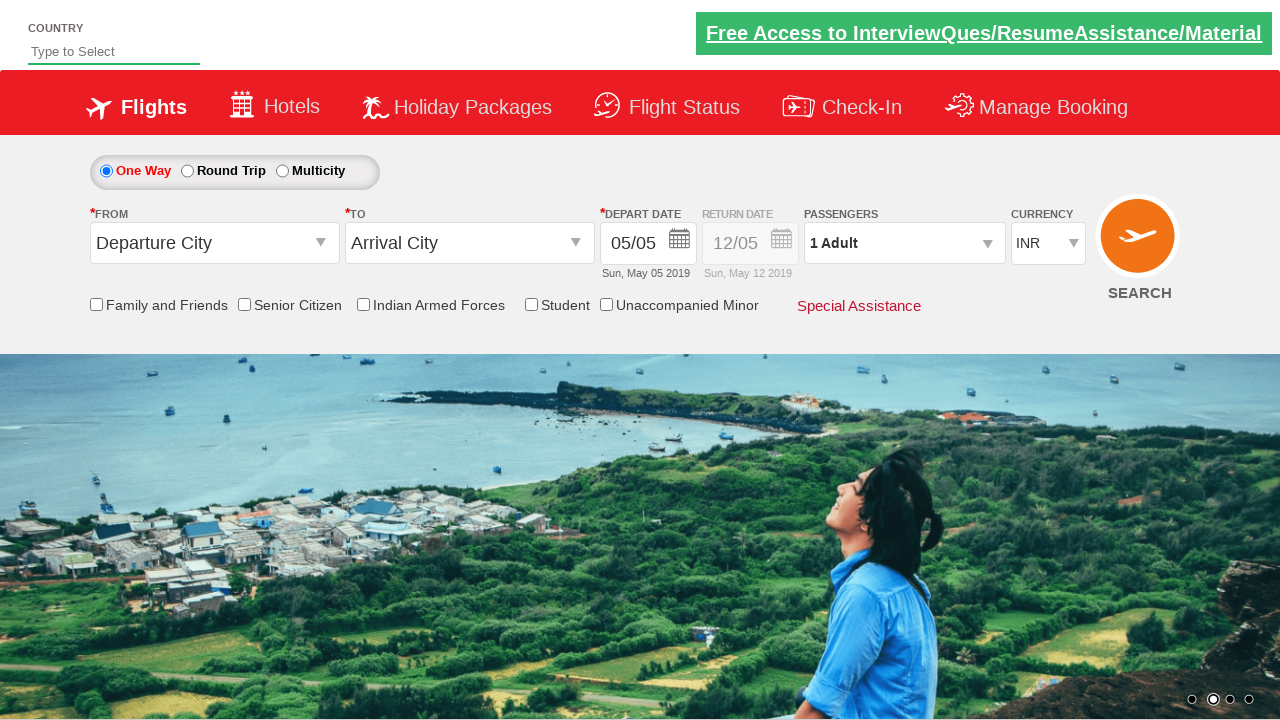

Clicked round-trip radio button at (187, 171) on #ctl00_mainContent_rbtnl_Trip_1
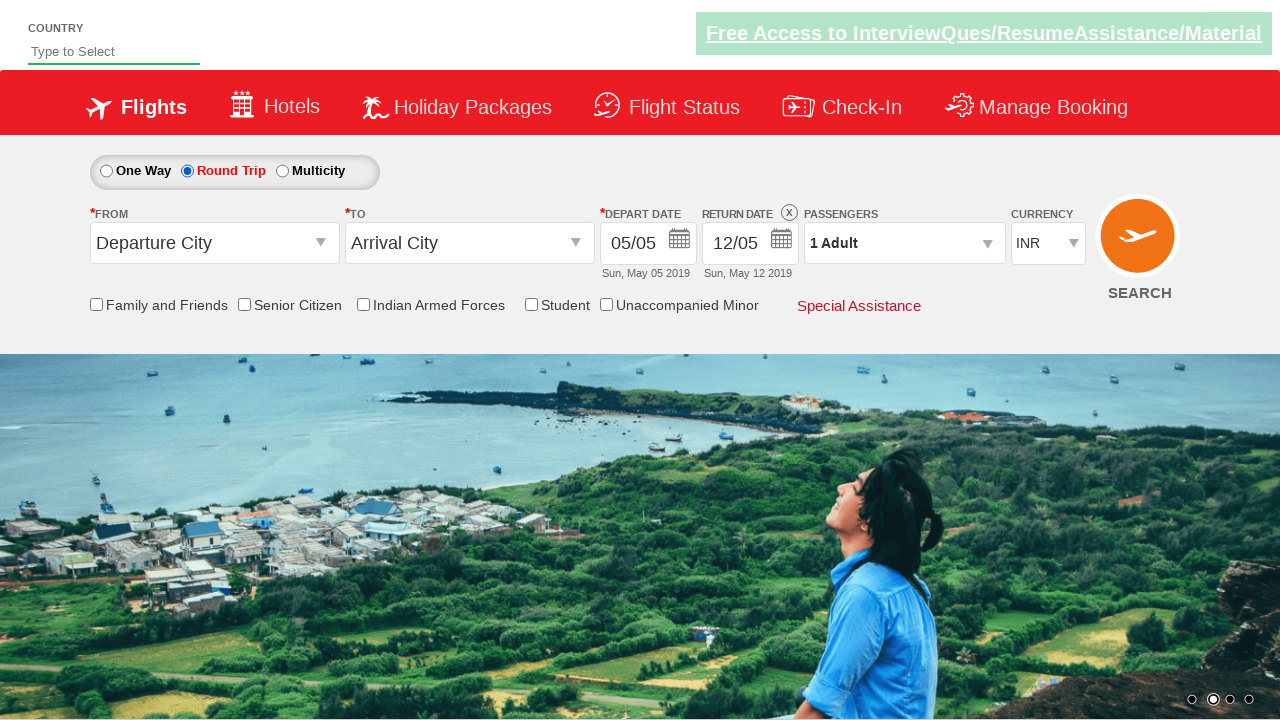

Clicked on return date field after selecting round-trip option at (750, 244) on #ctl00_mainContent_view_date2
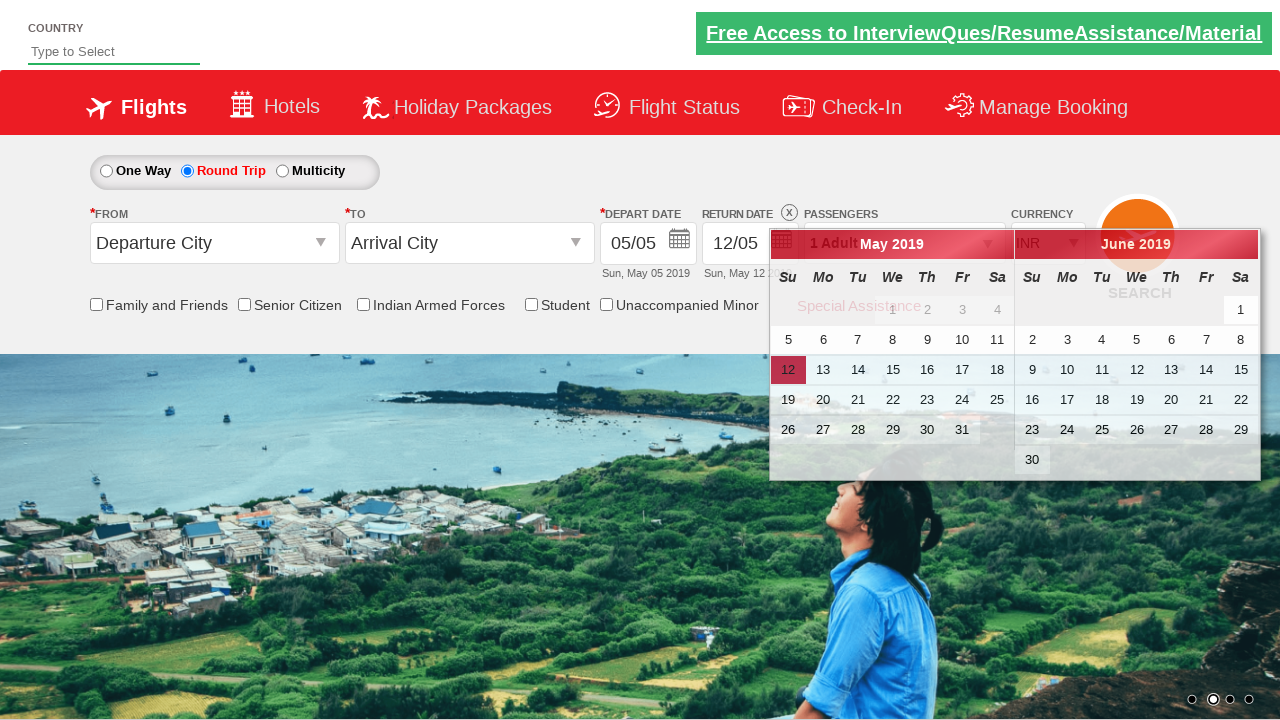

Verified return date field is now enabled after selecting round-trip
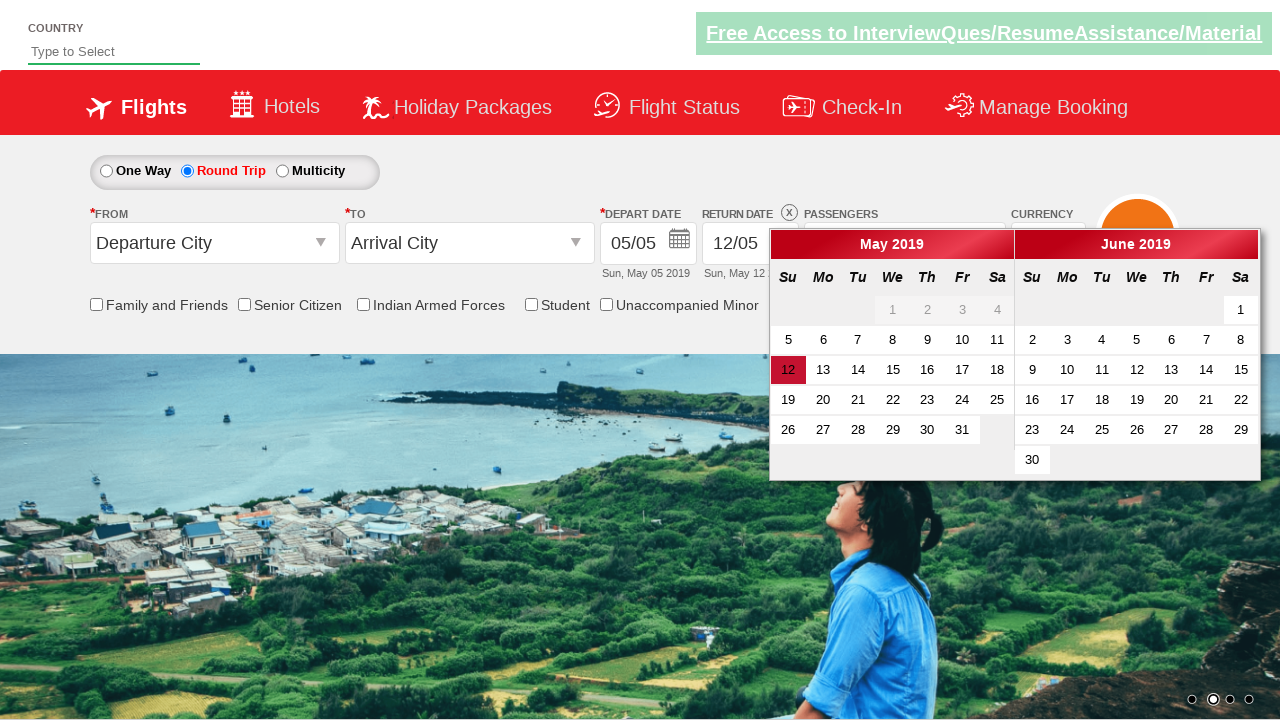

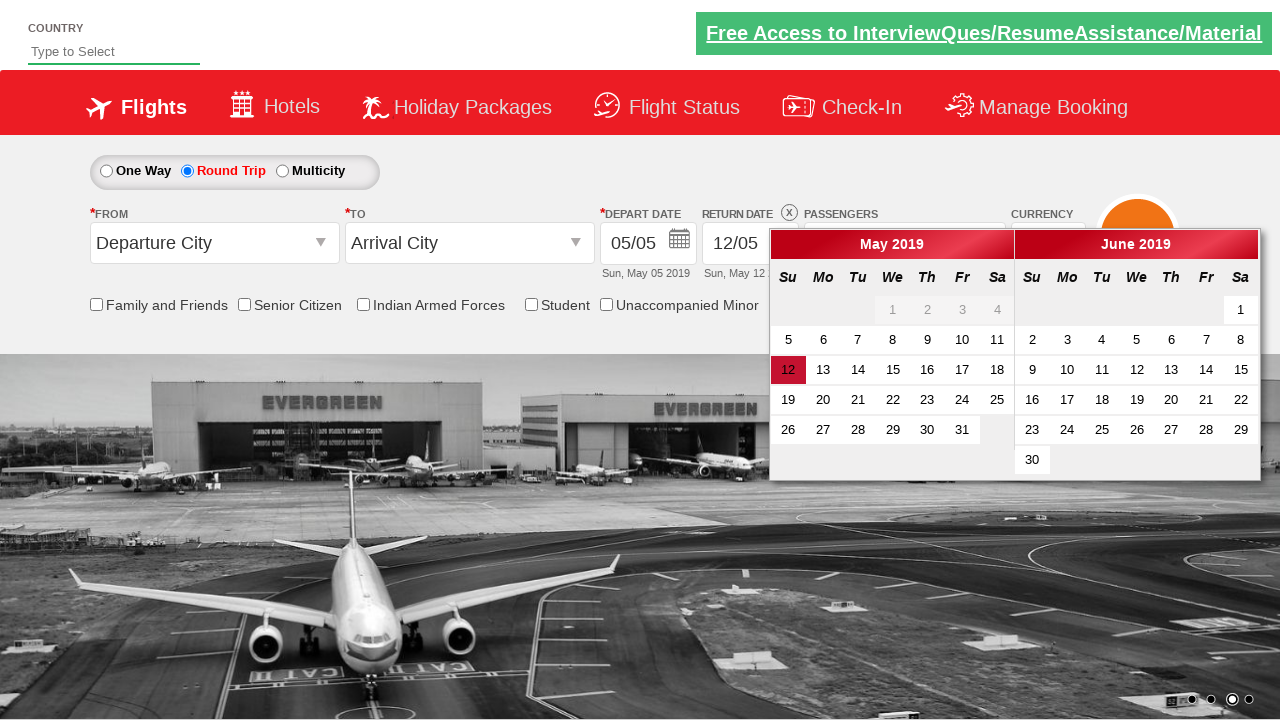